Tests the registration form on a demo automation testing site by filling out all form fields including personal information, gender, hobbies, skills, country, date of birth, and password fields.

Starting URL: https://demo.automationtesting.in/Register.html

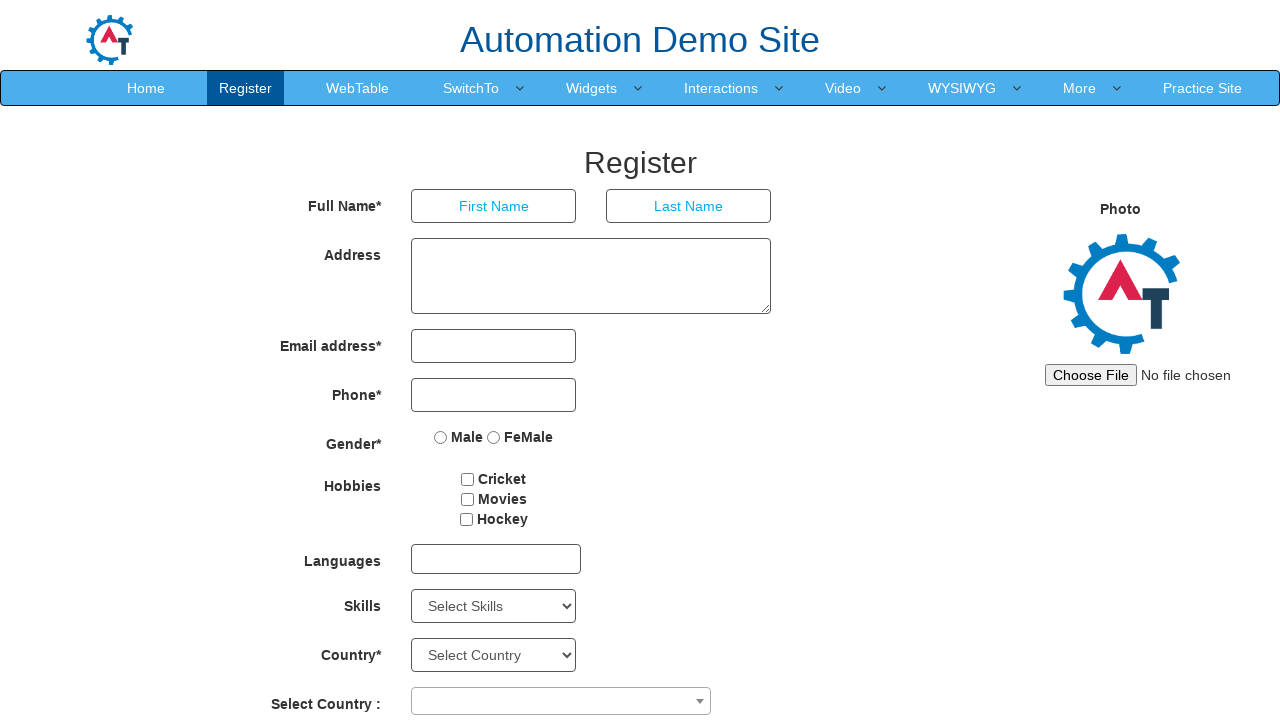

Filled first name field with 'Mamini' on input[placeholder='First Name']
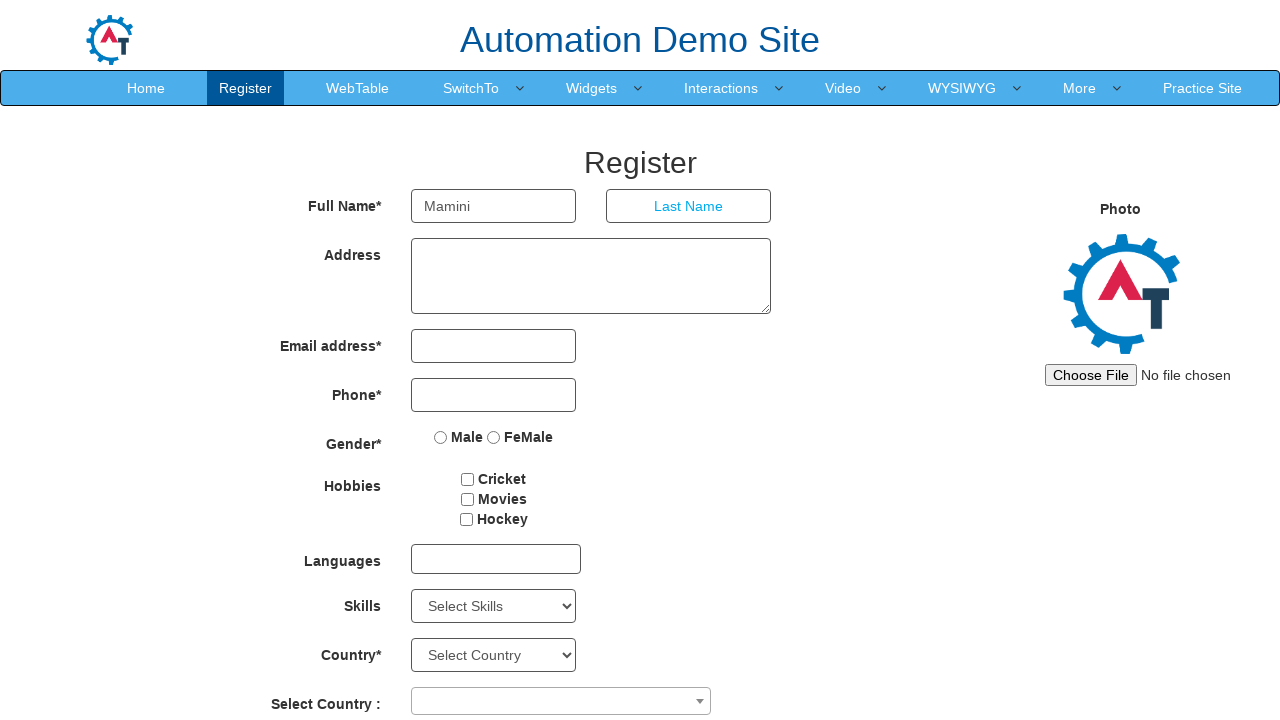

Filled last name field with 'Gauda' on input[placeholder='Last Name']
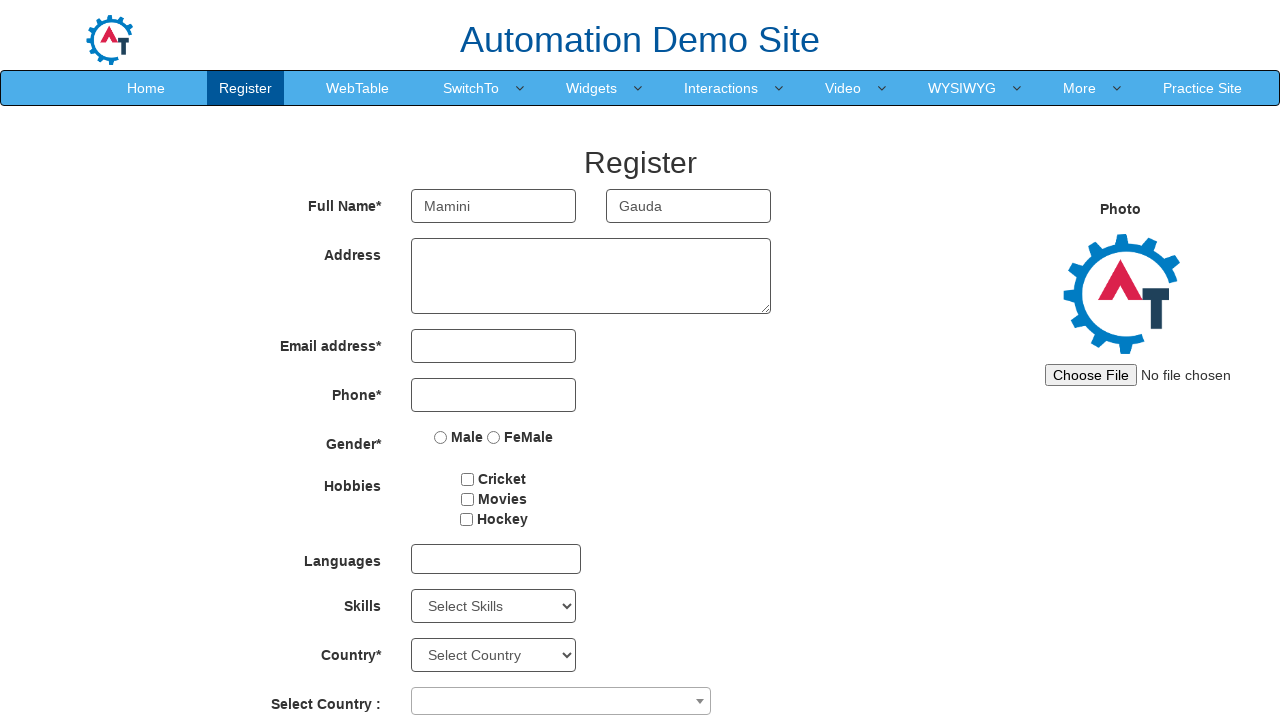

Filled address field with 'This Is My RegisterDemoSite' on textarea[ng-model='Adress']
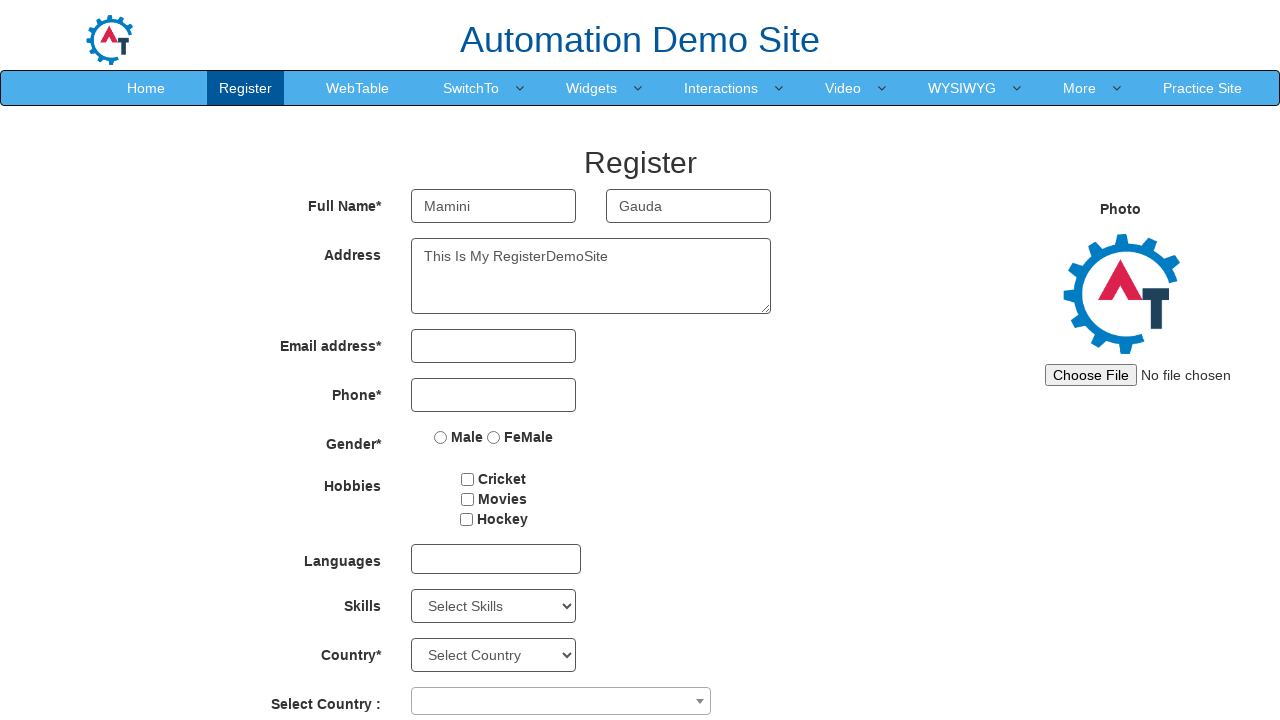

Filled email field with 'maminiga96@gmail.com' on input[type='email']
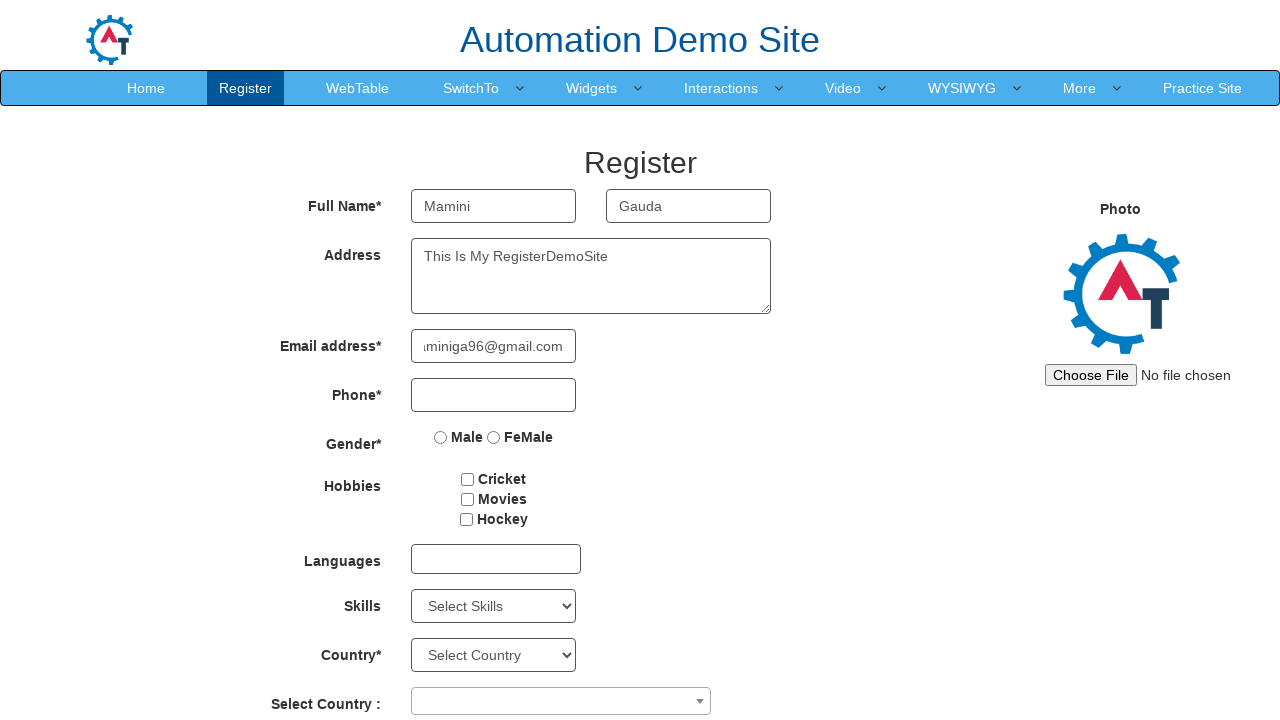

Filled phone number field with '8847990543' on input[ng-model='Phone']
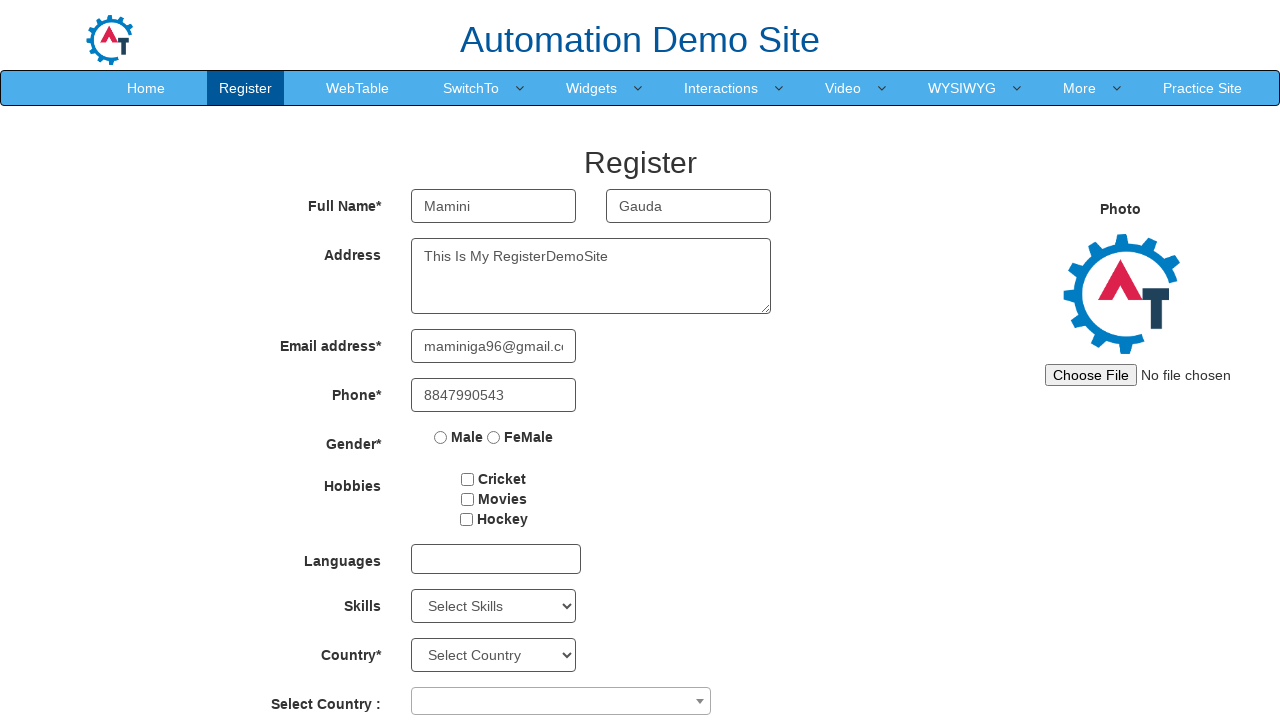

Selected gender: Female at (494, 437) on input[value='FeMale']
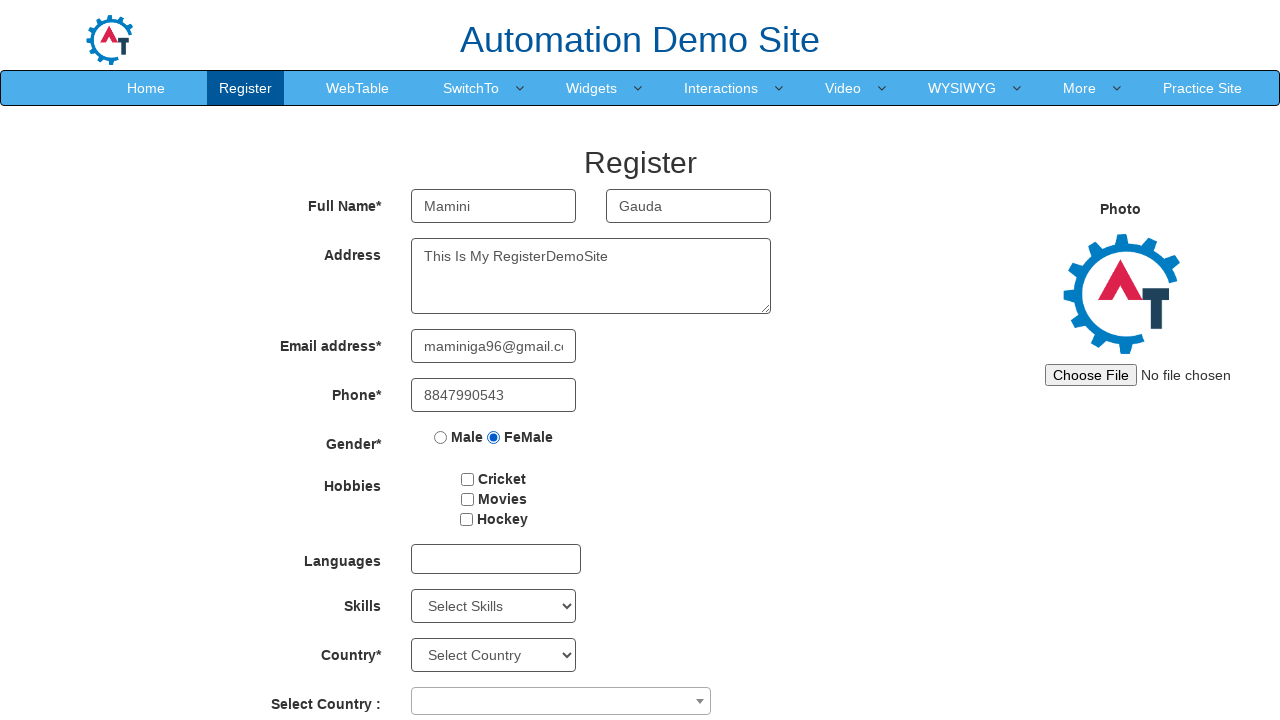

Selected hobby: Cricket at (468, 479) on #checkbox1
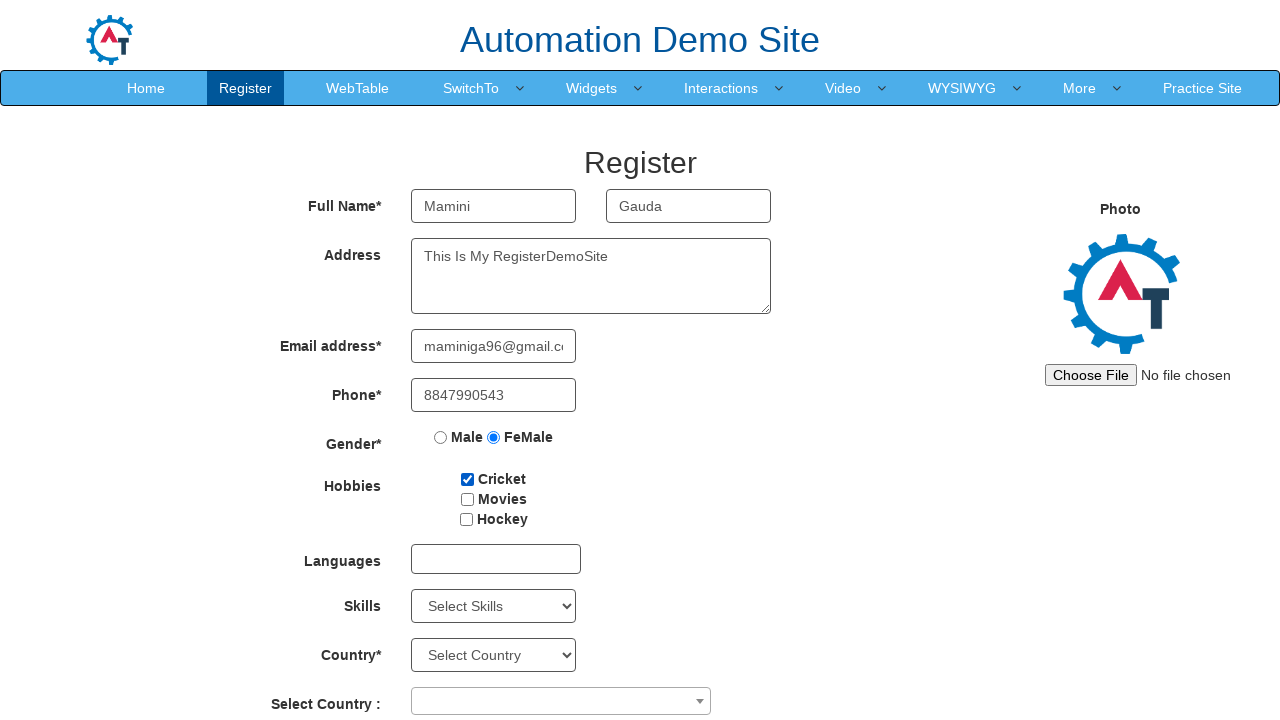

Selected 'Select Country' from first country dropdown on #countries
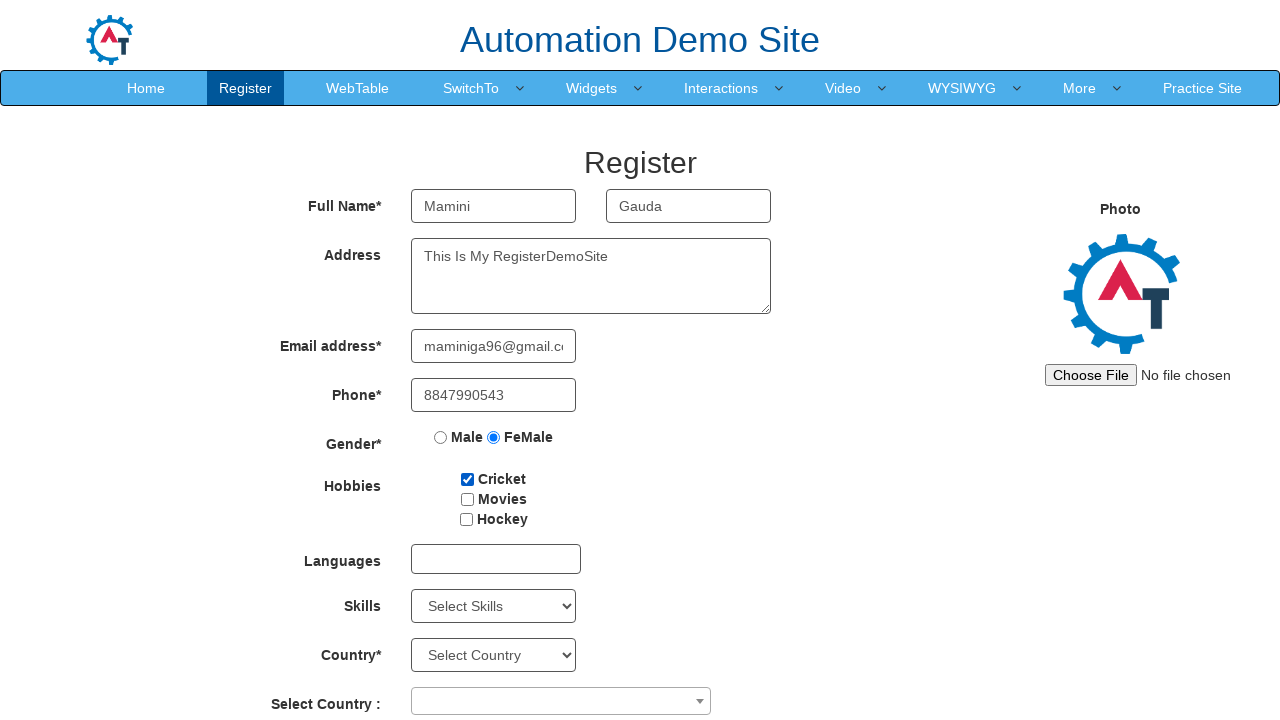

Selected 'India' from second country dropdown on #country
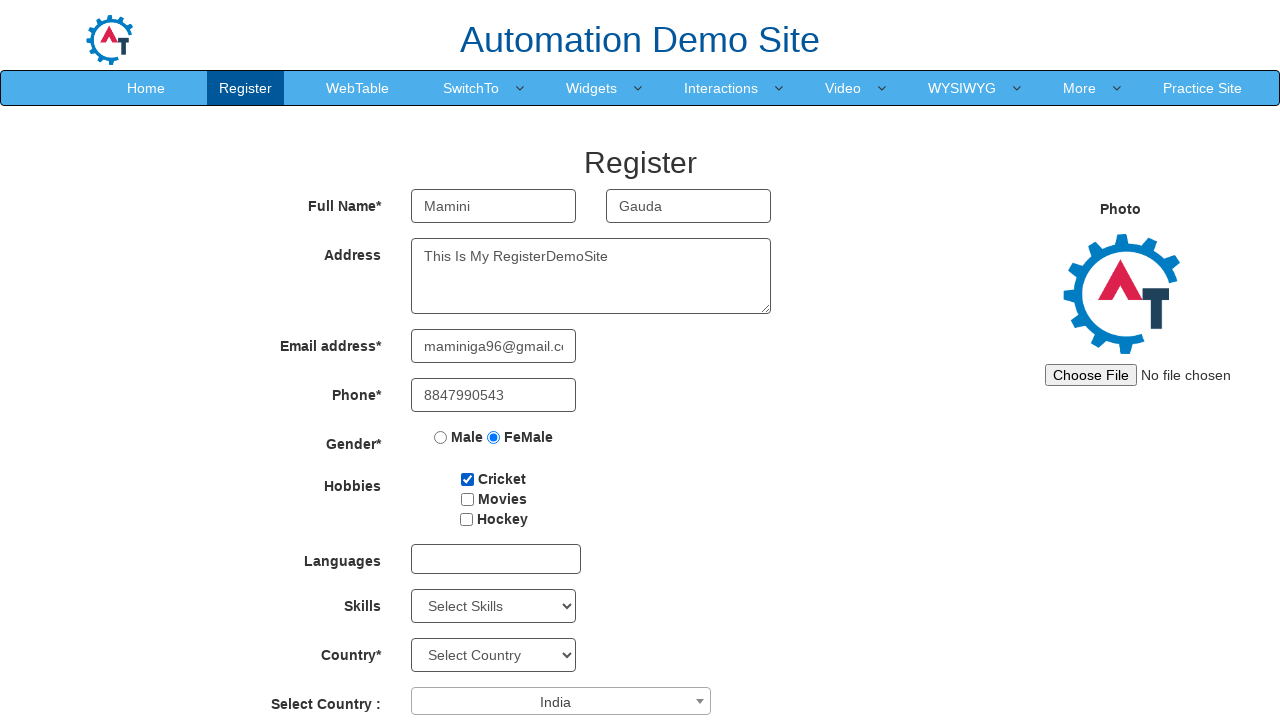

Selected birth year: 1996 on #yearbox
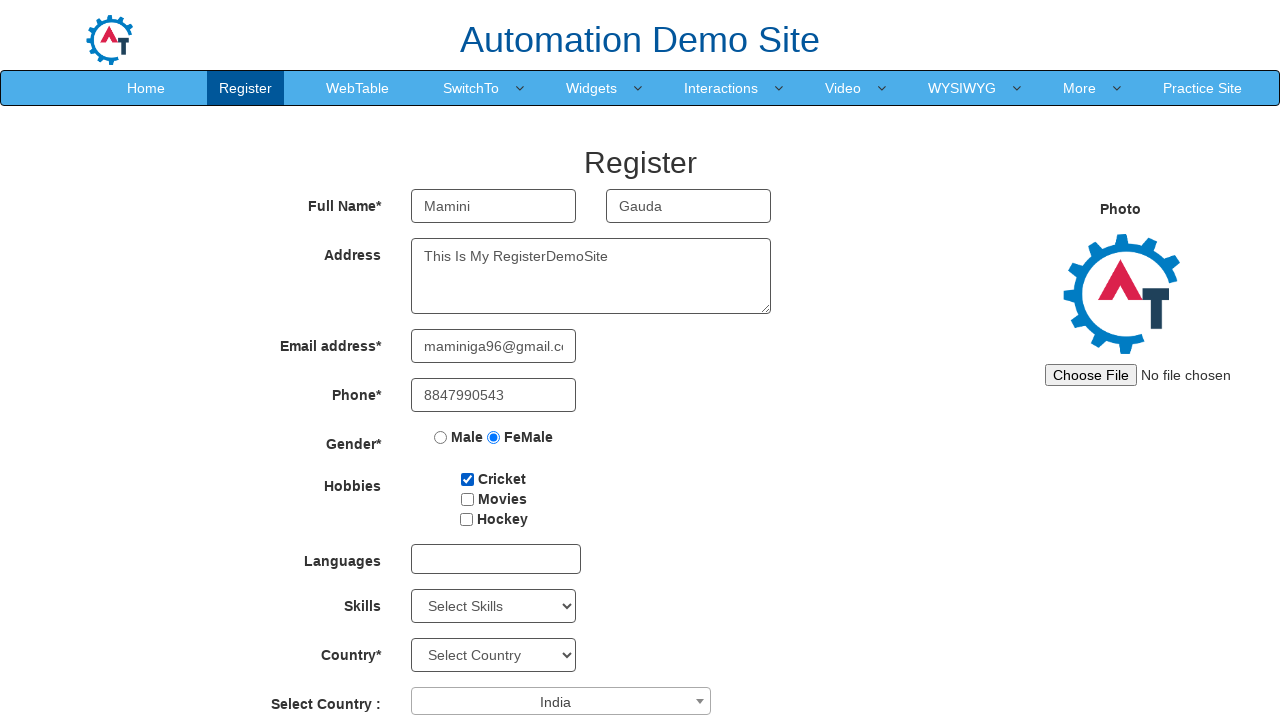

Selected birth month: January on select[placeholder='Month']
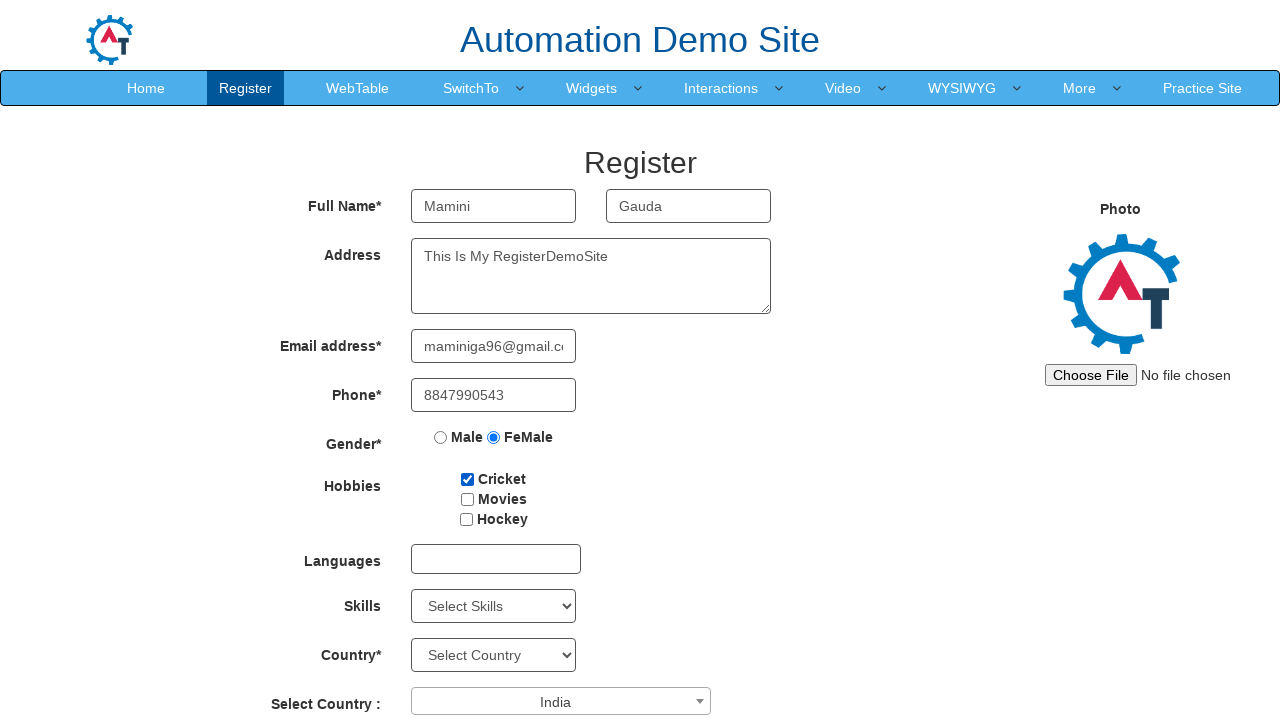

Selected birth day: 20 on #daybox
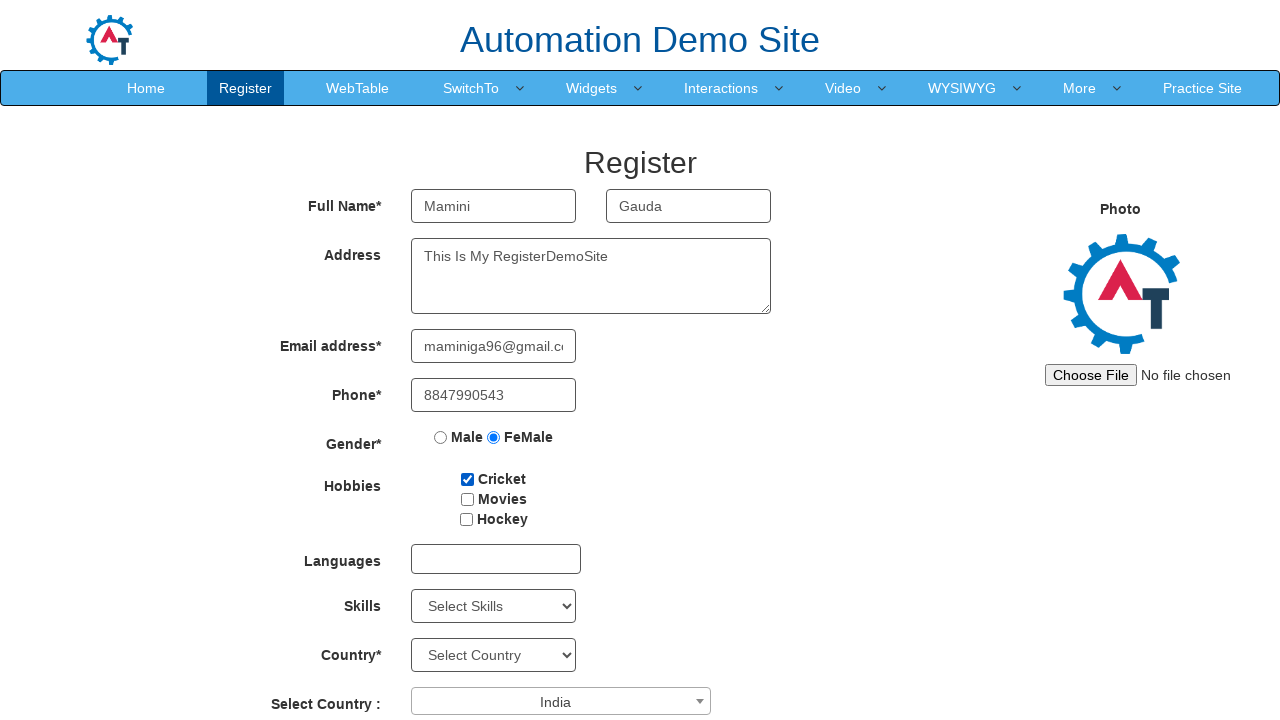

Filled password field with 'mamini@123' on #firstpassword
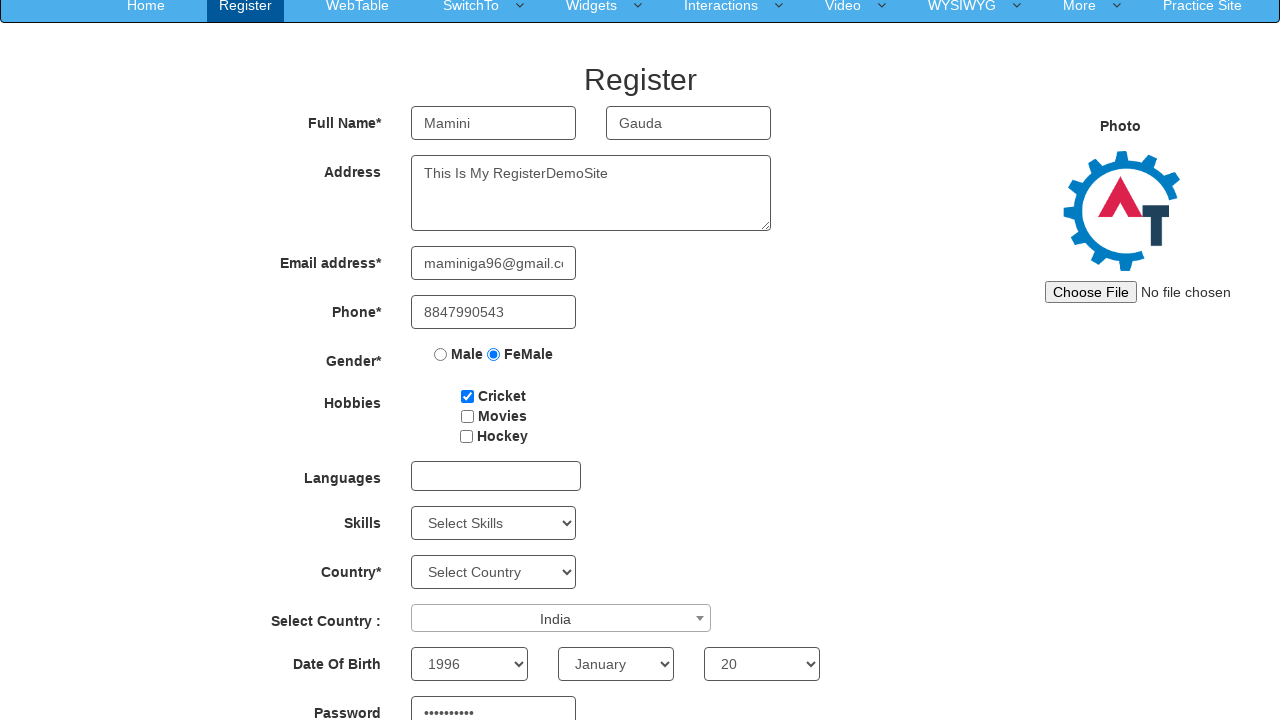

Filled password confirmation field with 'mamini@123' on #secondpassword
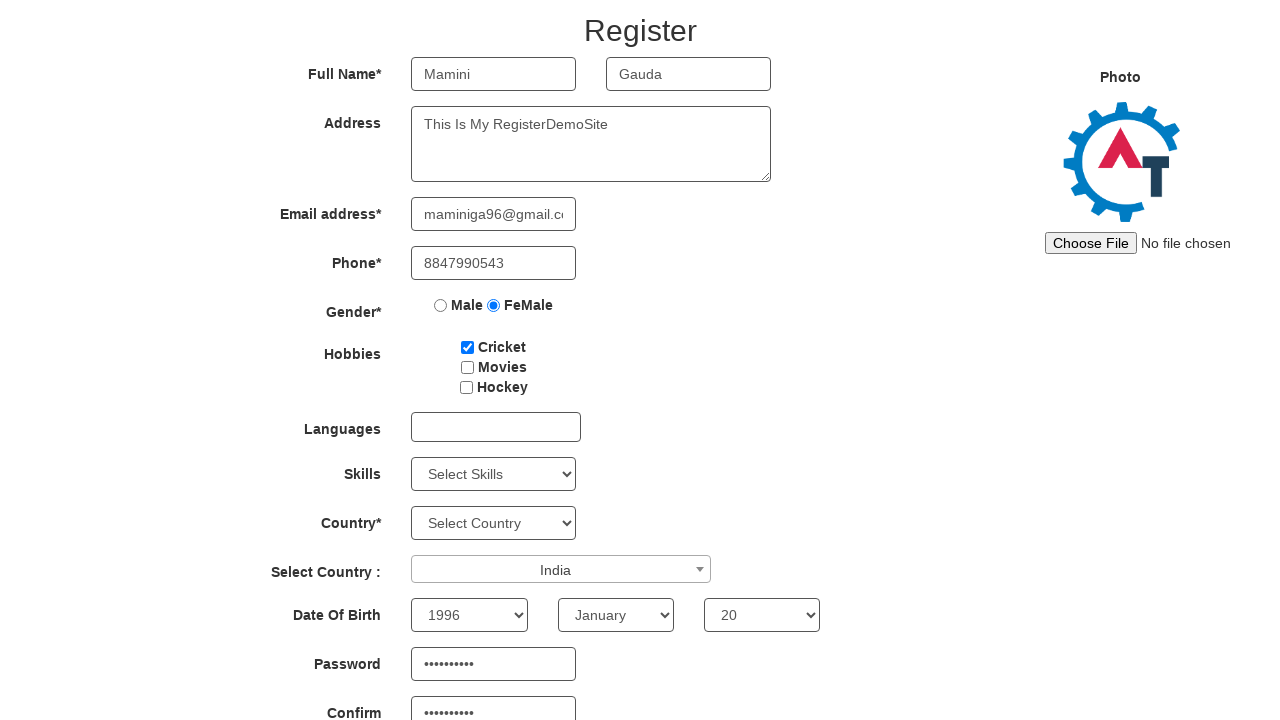

Clicked submit button to register at (572, 623) on #submitbtn
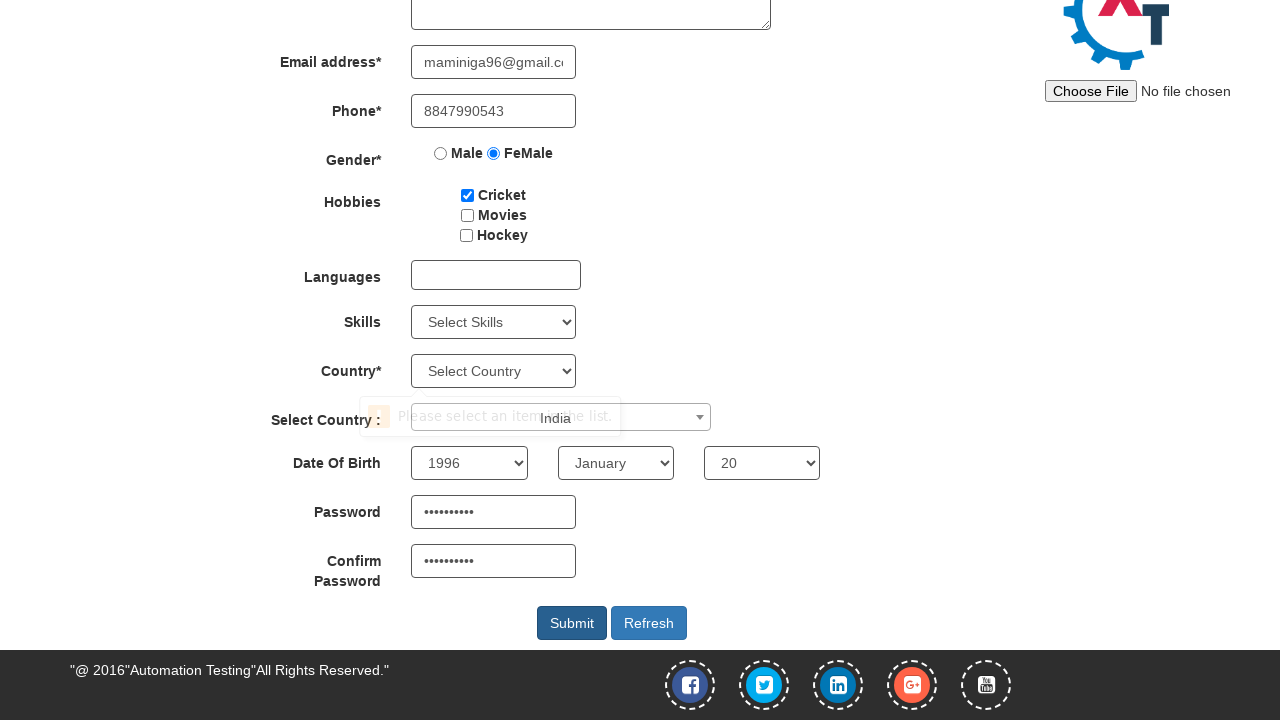

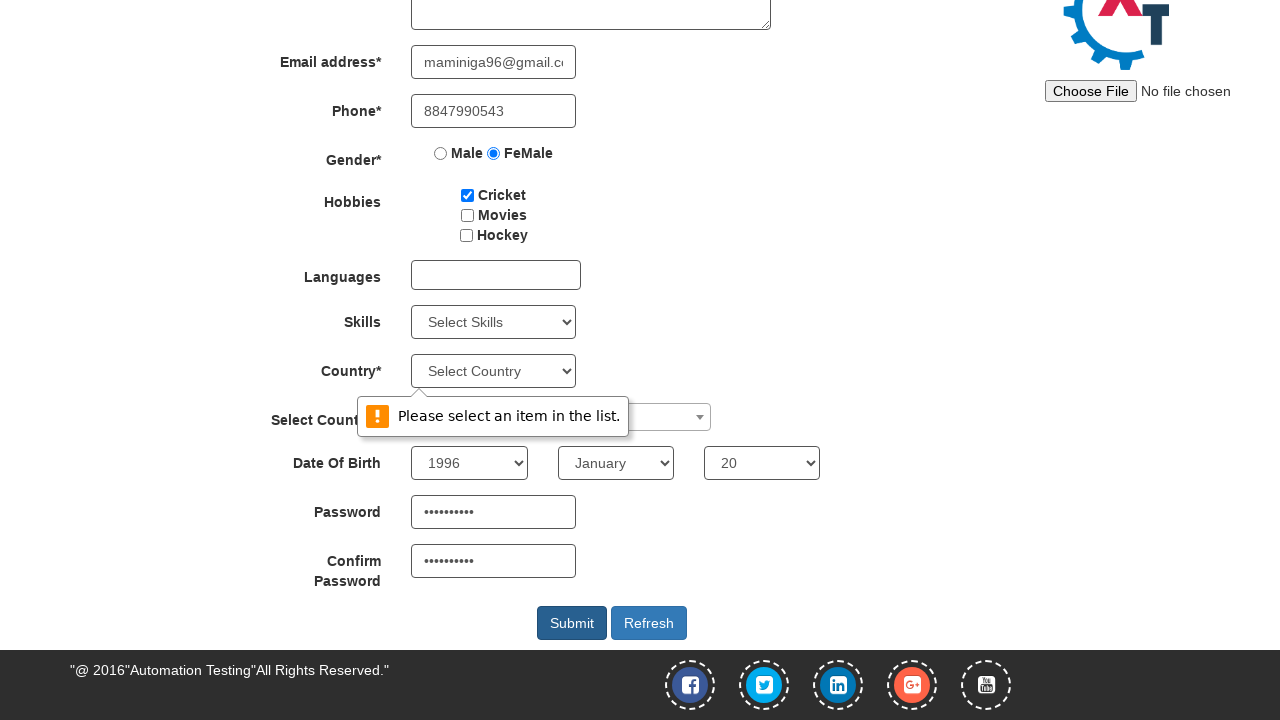